Tests navigation to Live Digital menu and clicks on Fennex submenu item

Starting URL: https://366pi.tech/

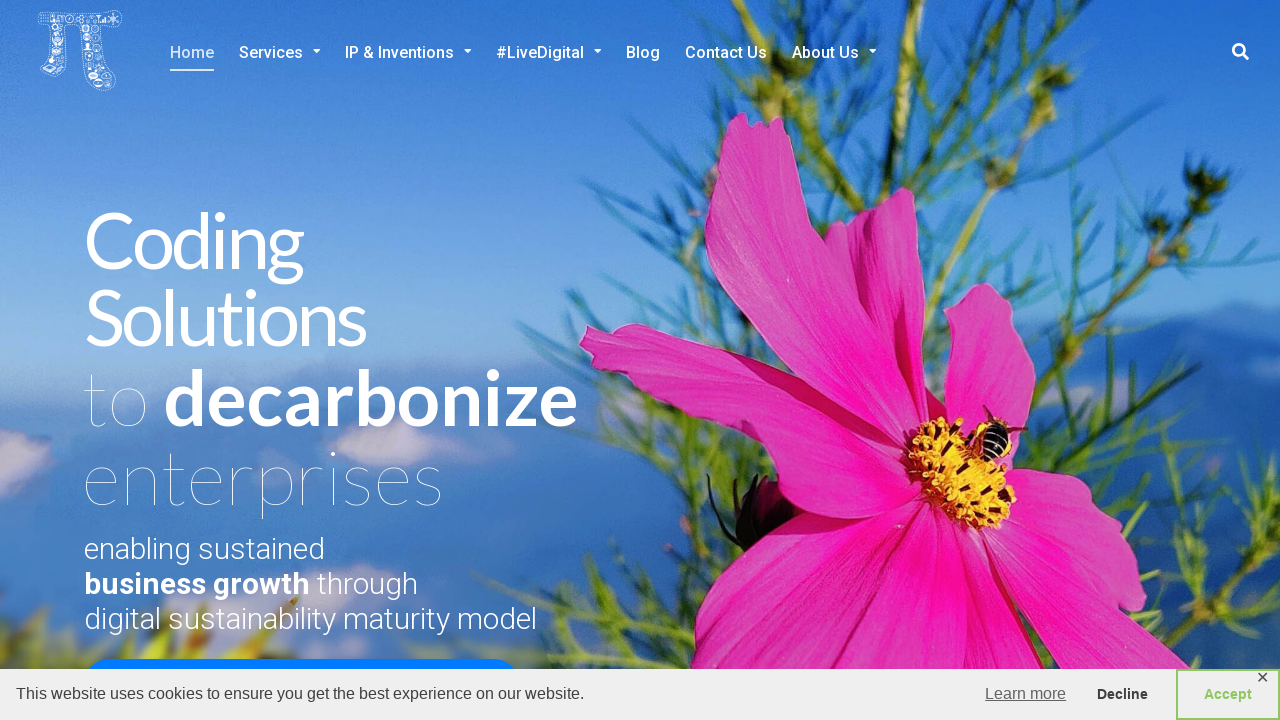

Clicked on Live Digital menu item at (548, 53) on xpath=//*[@id='menu-item-1822']/a
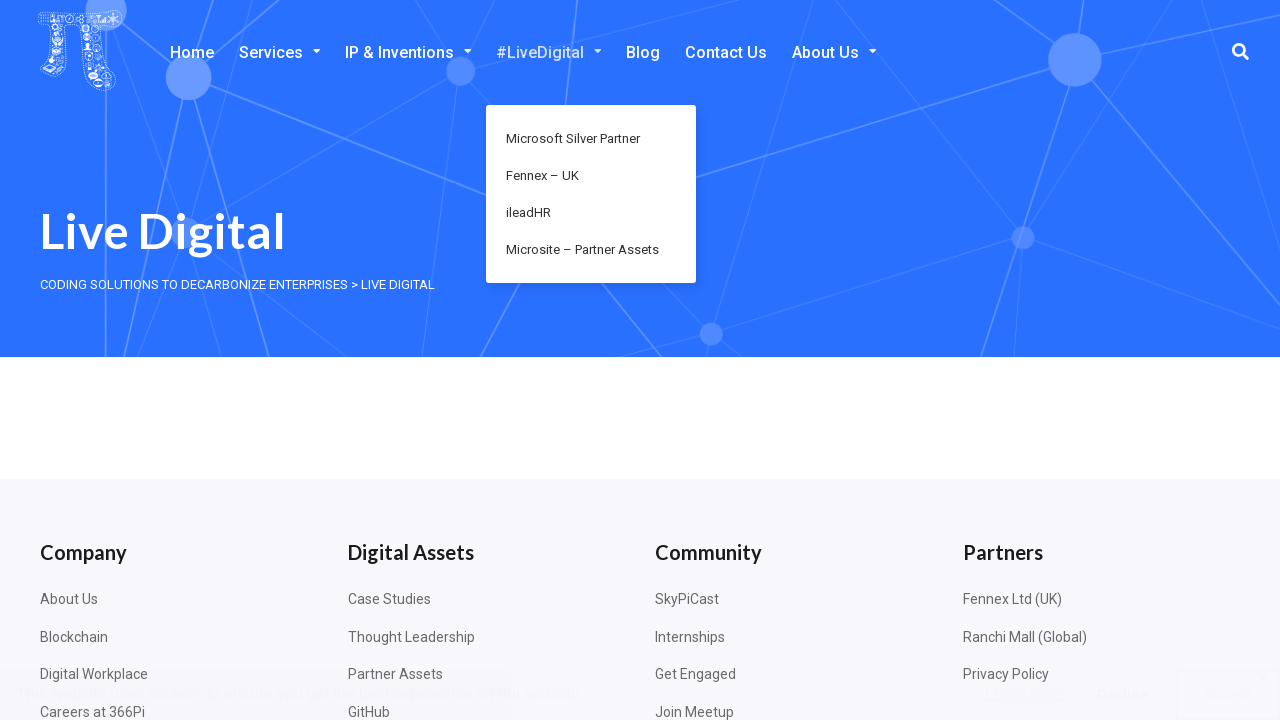

Clicked on Fennex submenu item at (591, 176) on xpath=//*[@id='menu-item-3916']/a
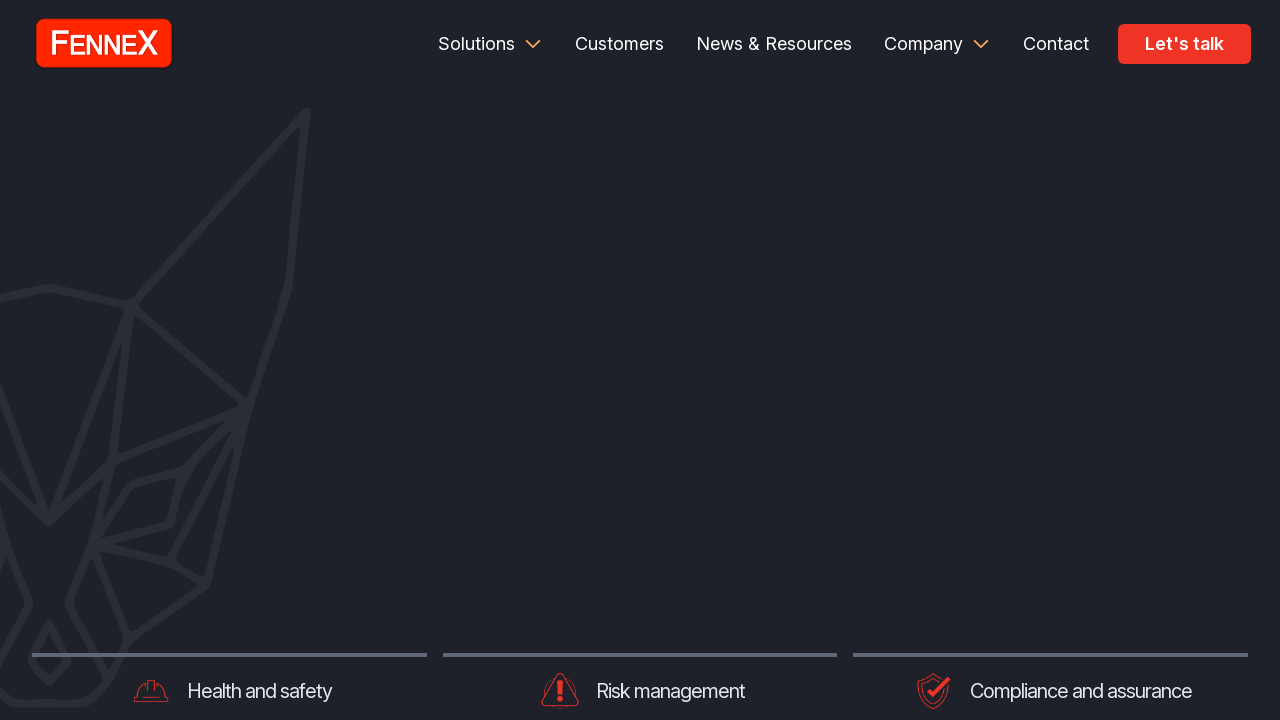

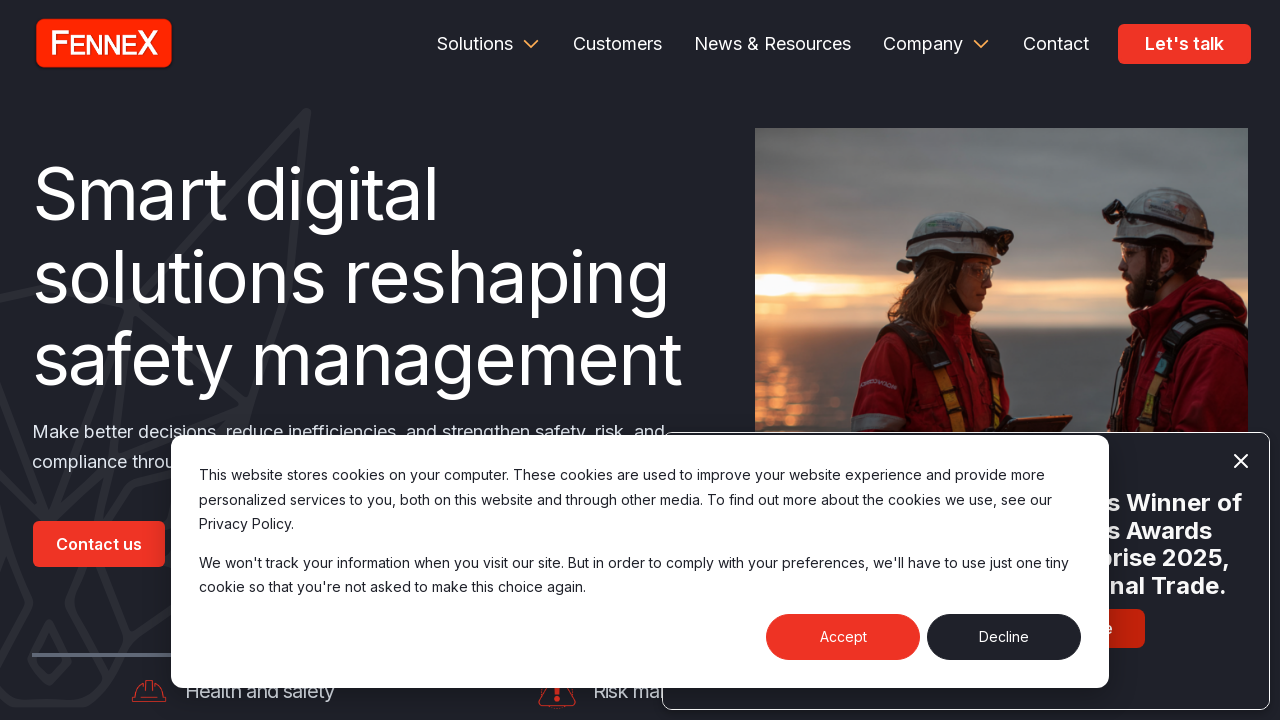